Tests waiting for URL navigation by clicking a redirect link and waiting for the target URL

Starting URL: https://the-internet.herokuapp.com/redirector

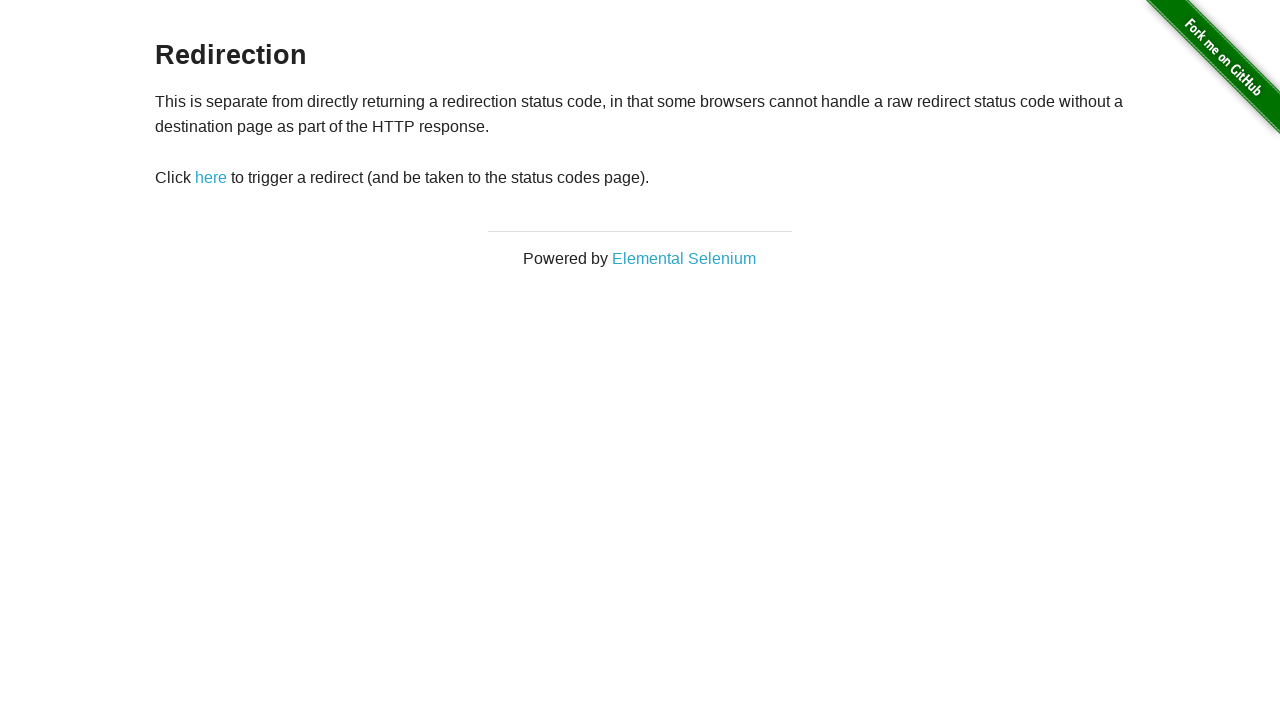

Waited for page to load with networkidle state
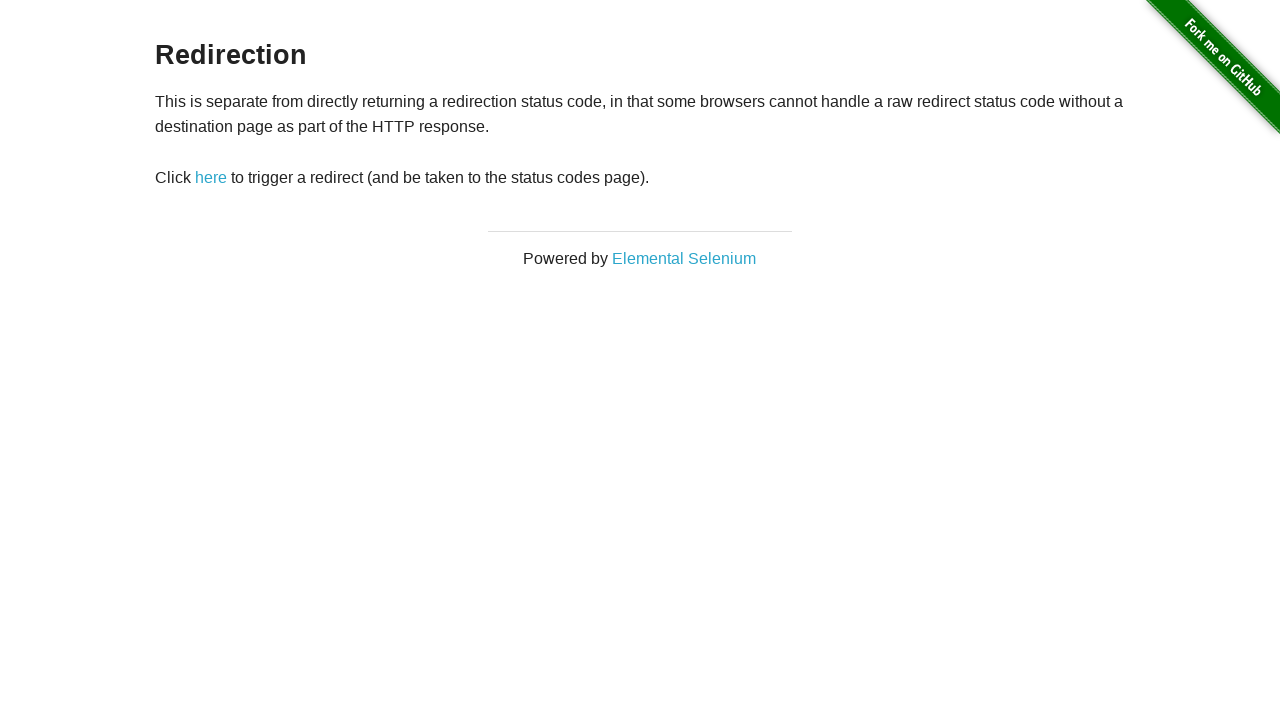

Clicked redirect link labeled 'here' at (211, 178) on internal:role=link[name="here"i]
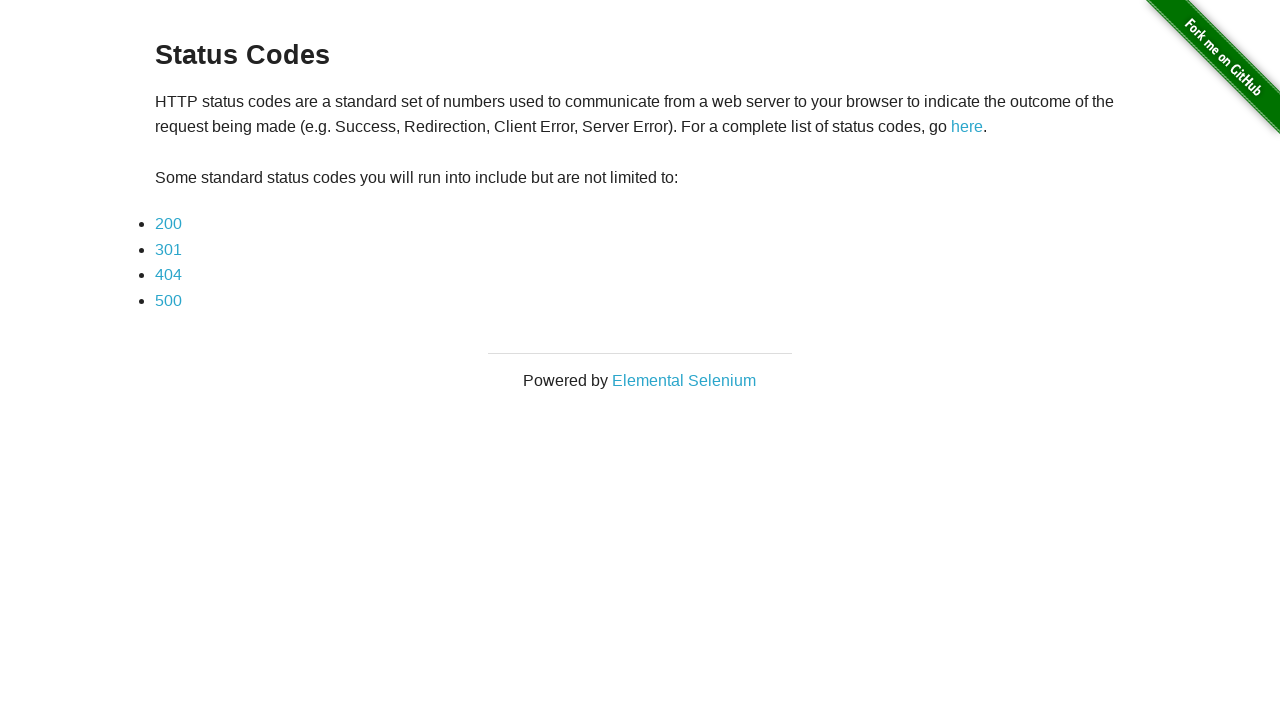

Successfully navigated to target URL: https://the-internet.herokuapp.com/status_codes
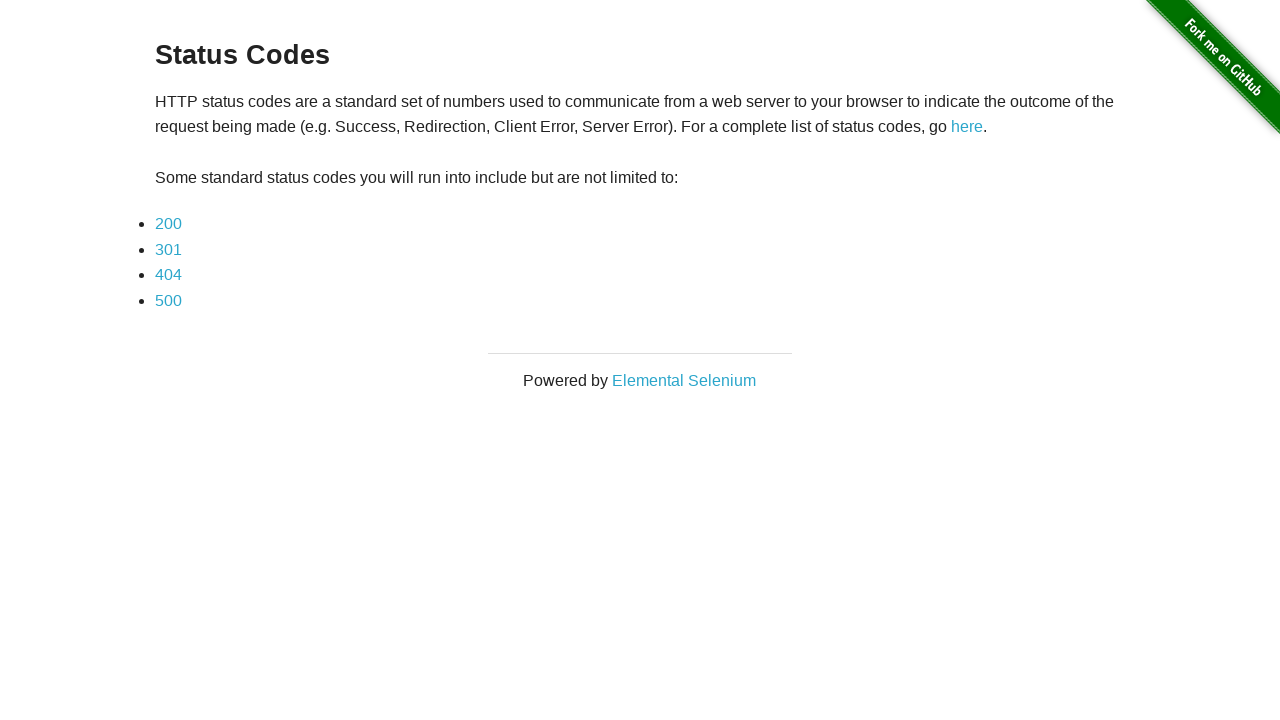

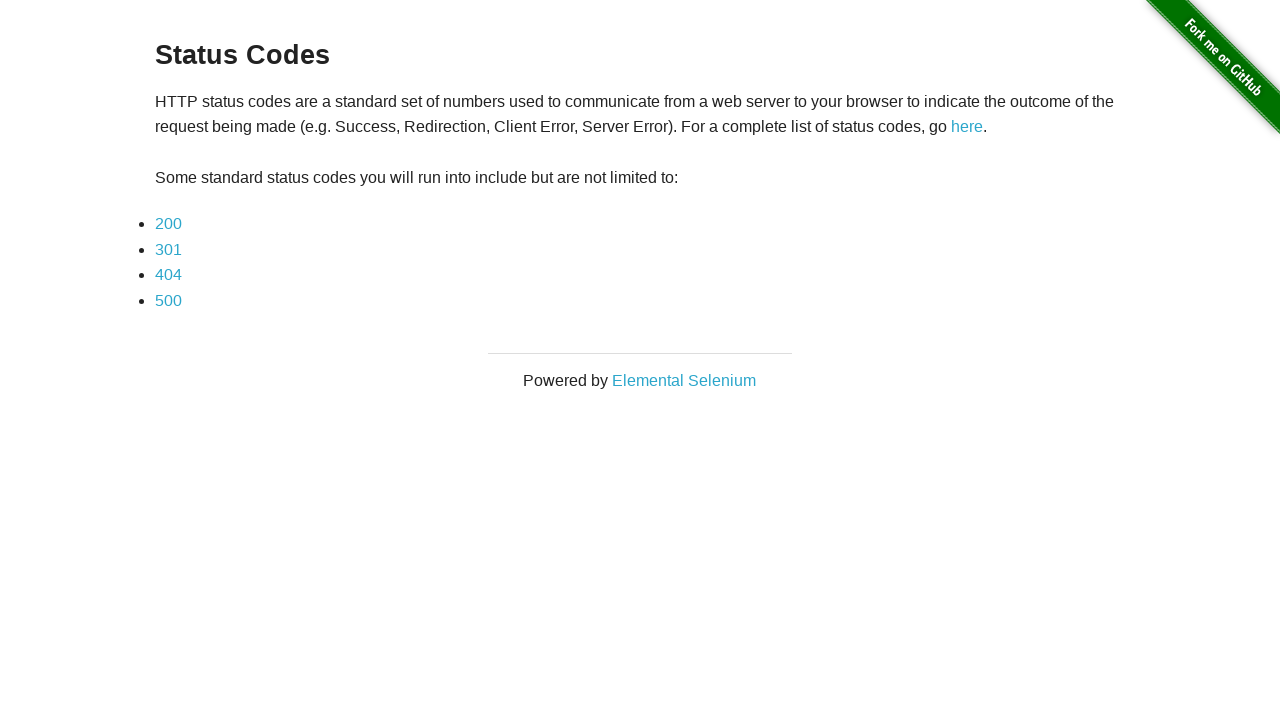